Tests the Selenium homepage by navigating to it, reading the body content, and maximizing the browser window to verify the page loads correctly.

Starting URL: https://selenium.dev/

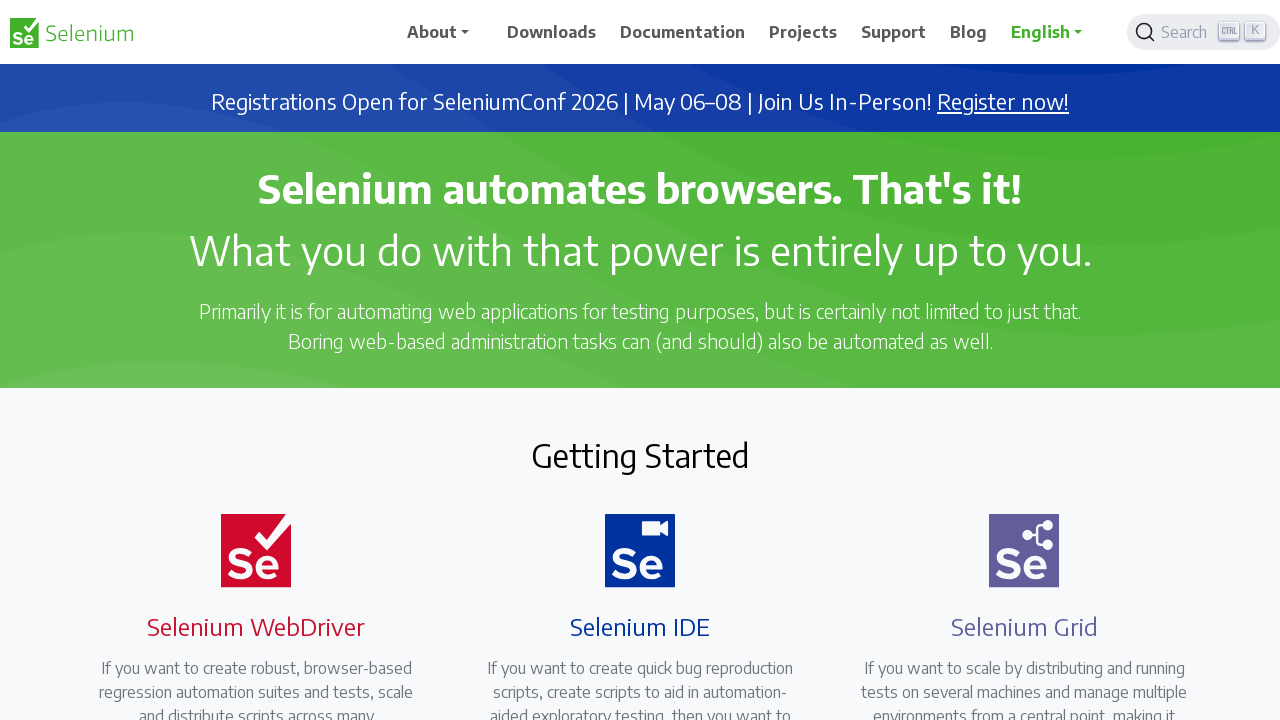

Navigated to Selenium homepage
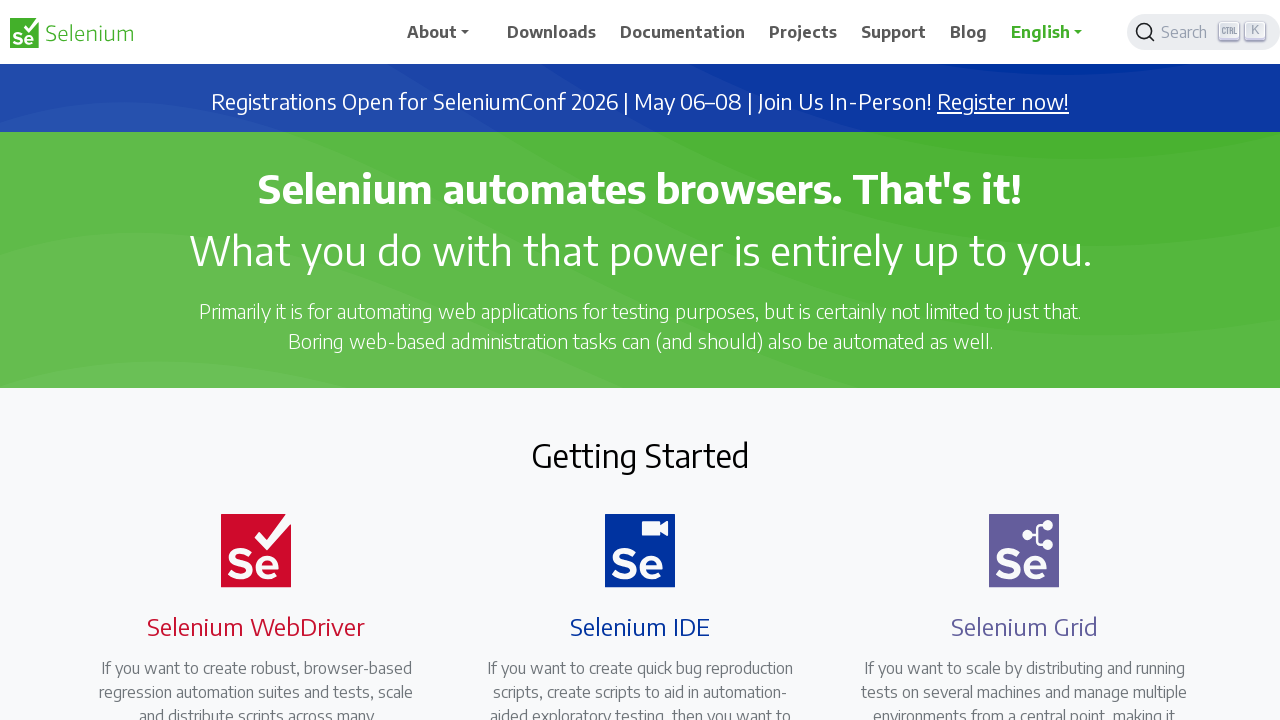

Body element loaded
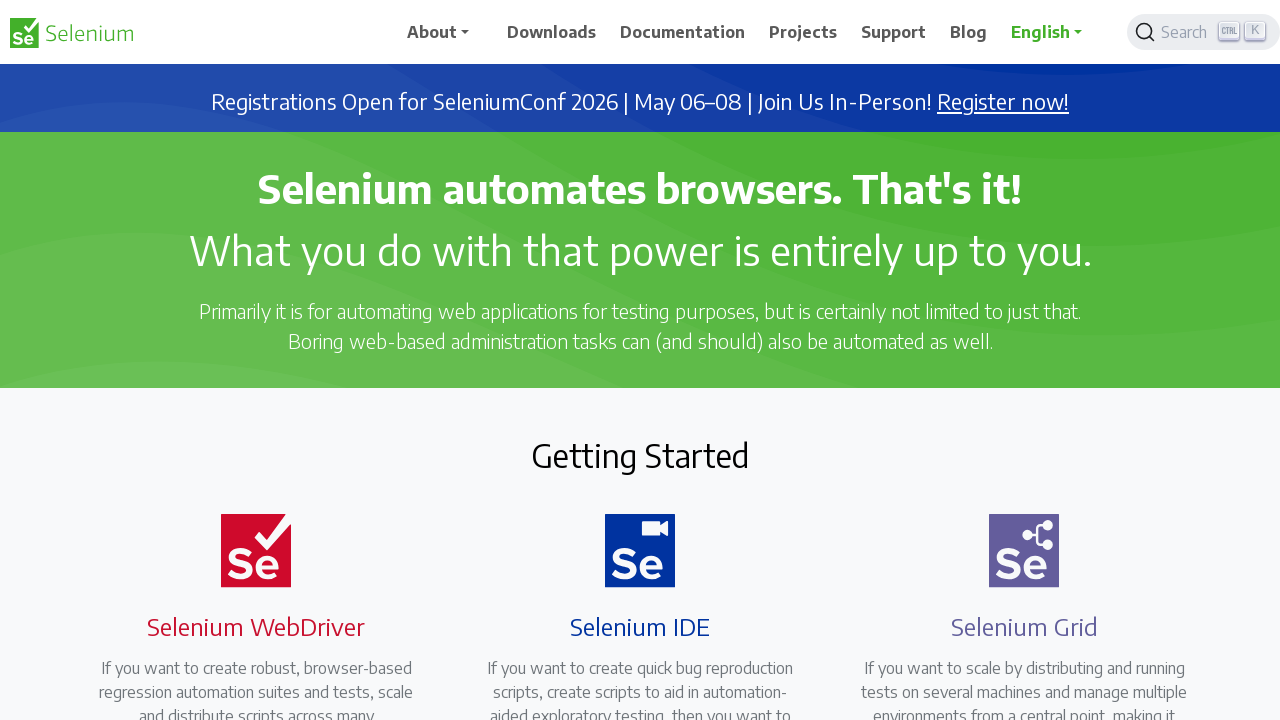

Retrieved body content from page
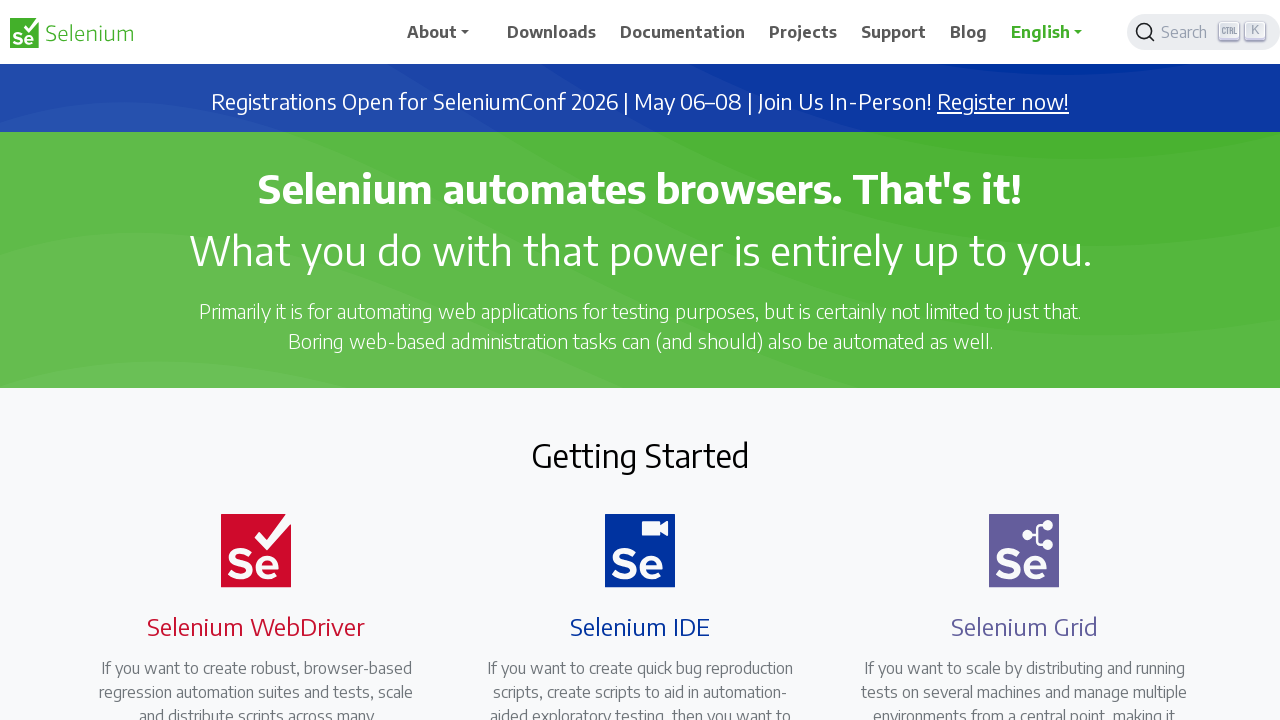

Maximized browser window to 1920x1080
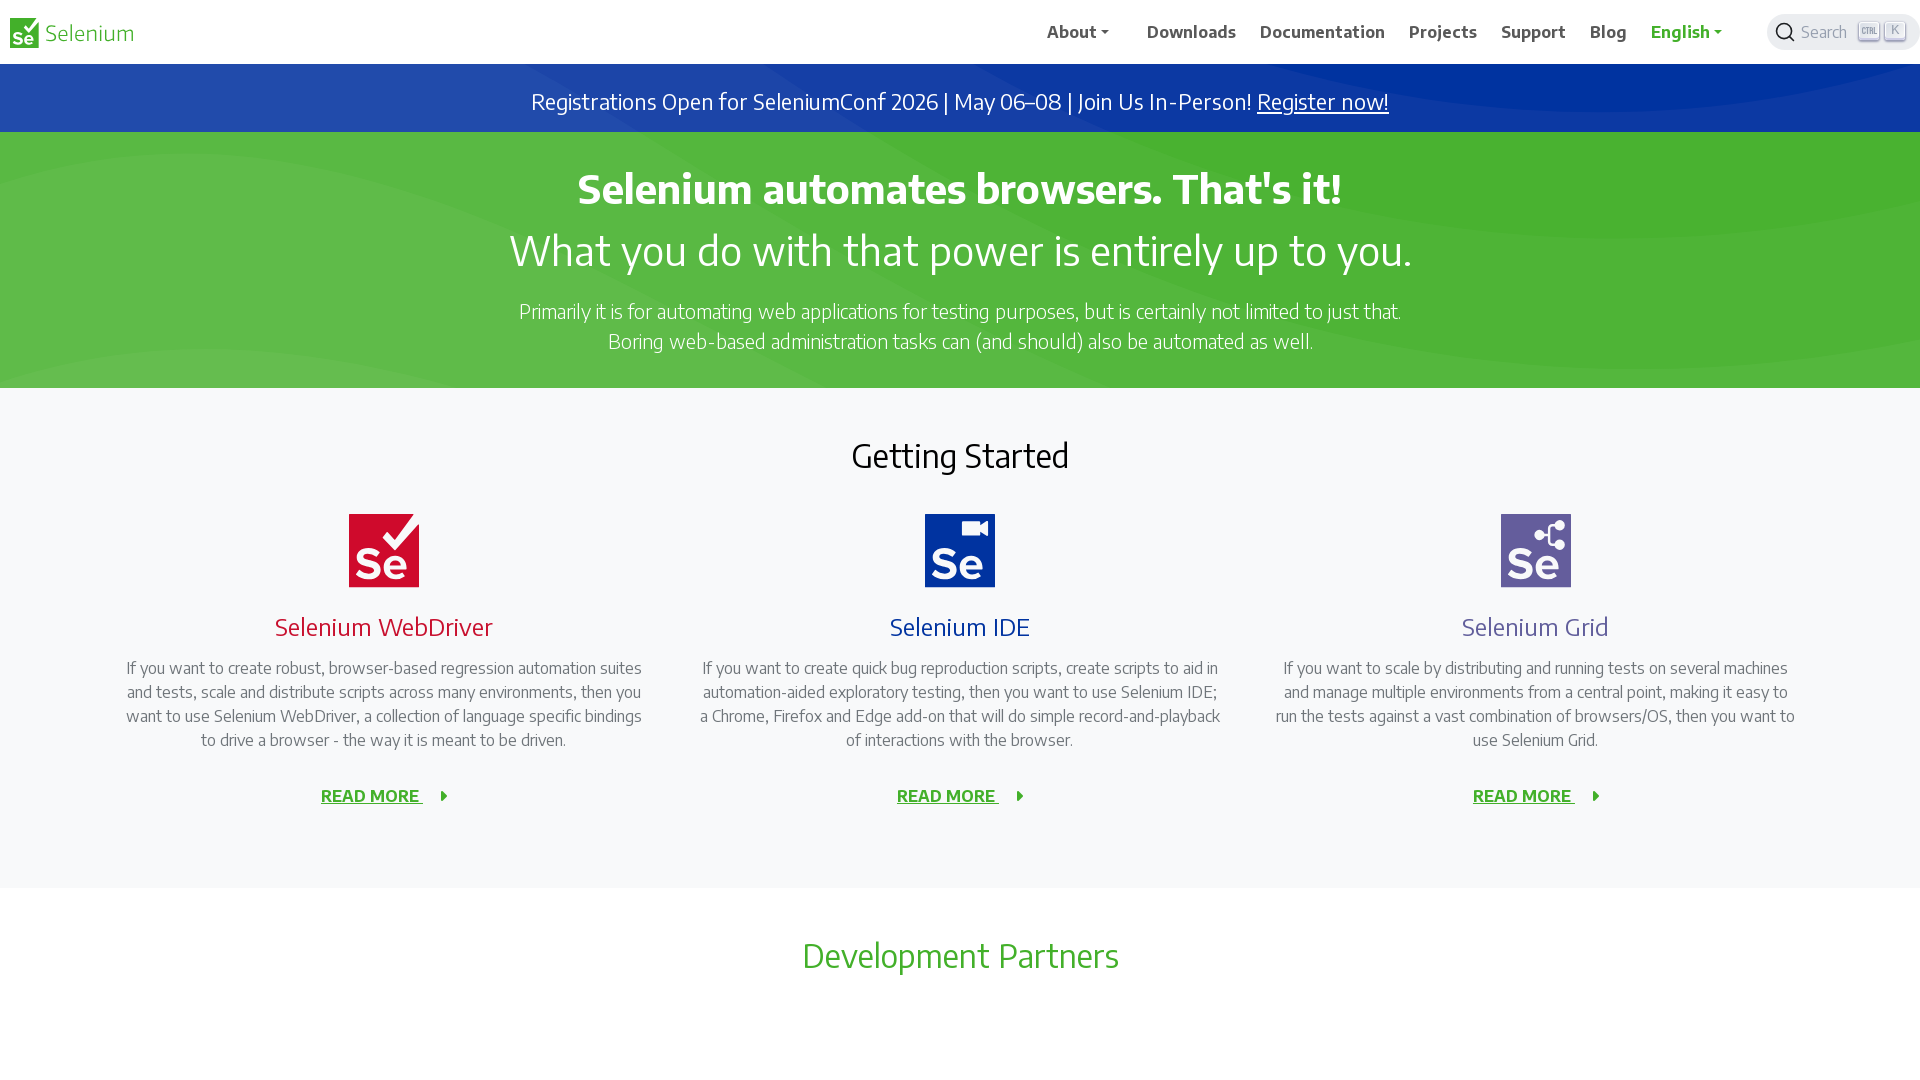

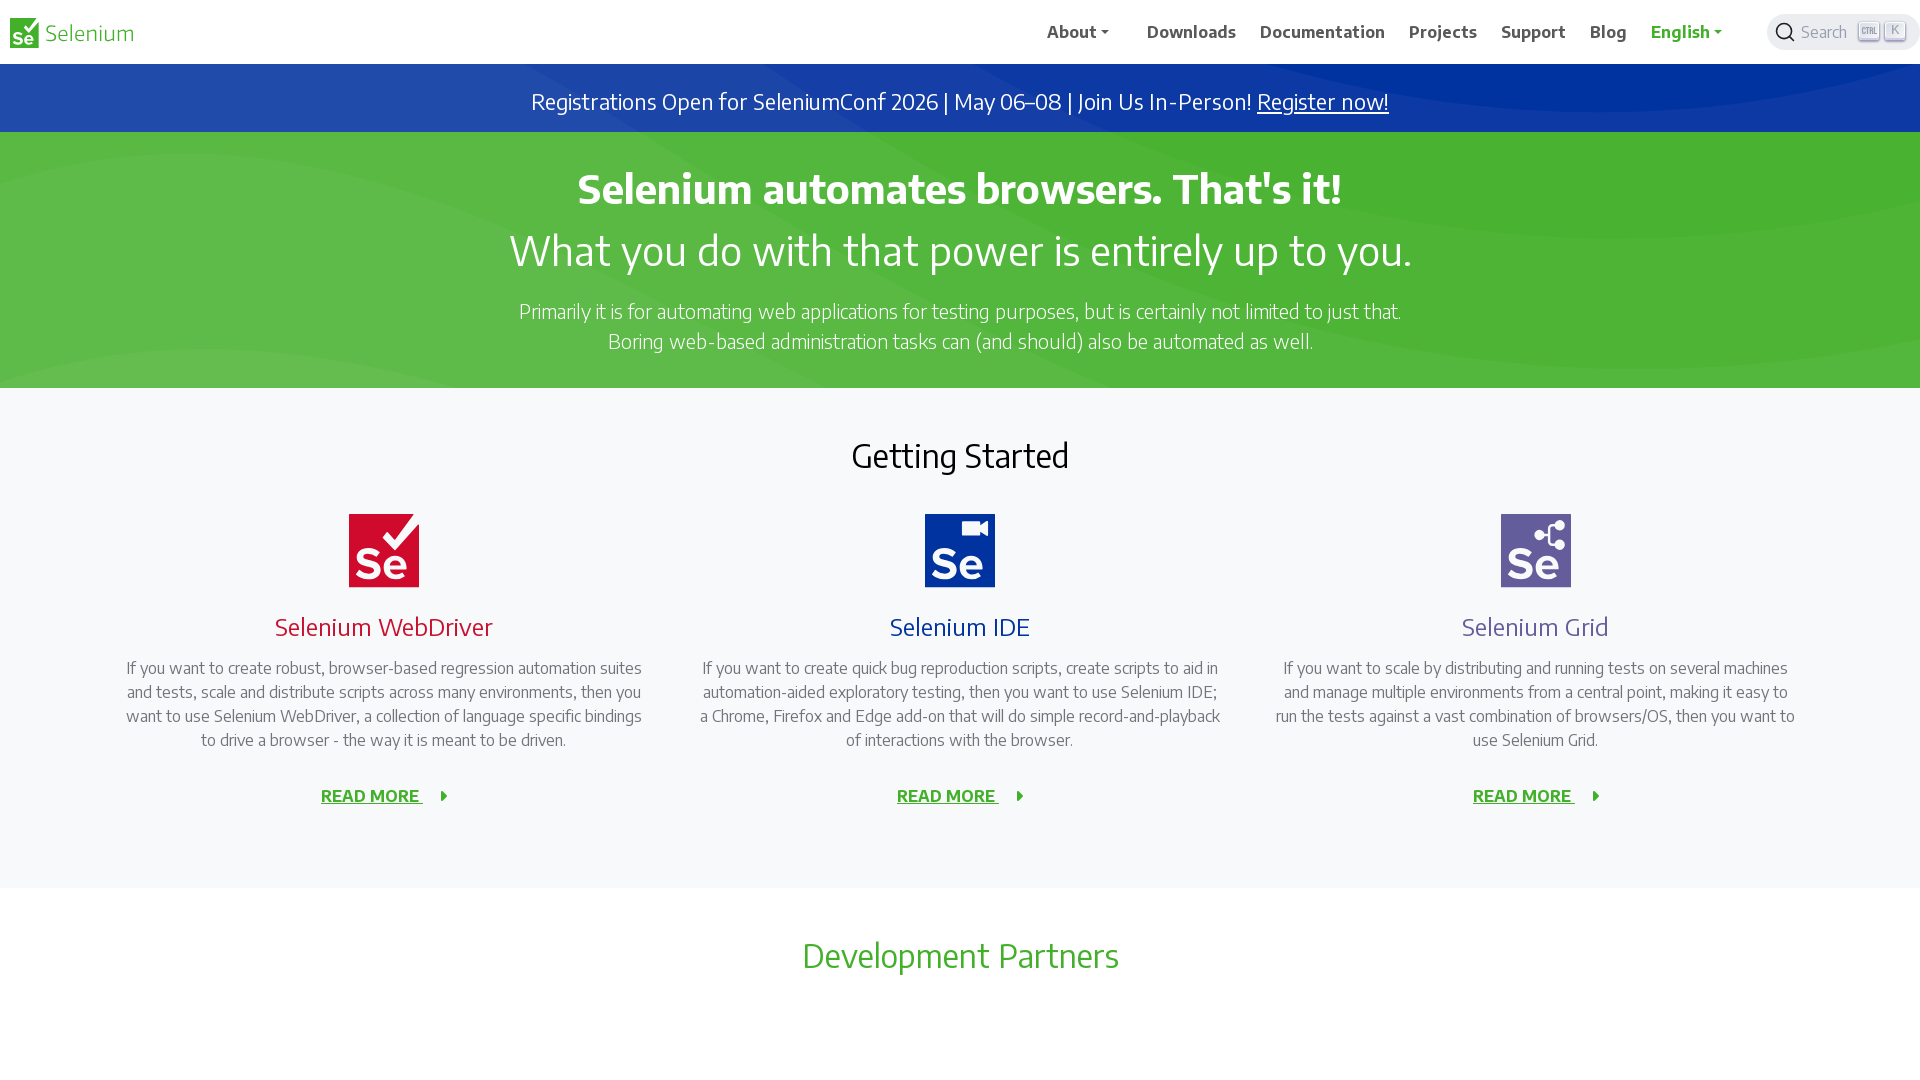